Tests the pet clinic application by navigating to the Find Owners section, adding a new owner with personal details (name, address, city, phone), submitting the form, and then searching for the newly created owner by last name.

Starting URL: http://ecs-petclinic.kaiburr.com:8888/

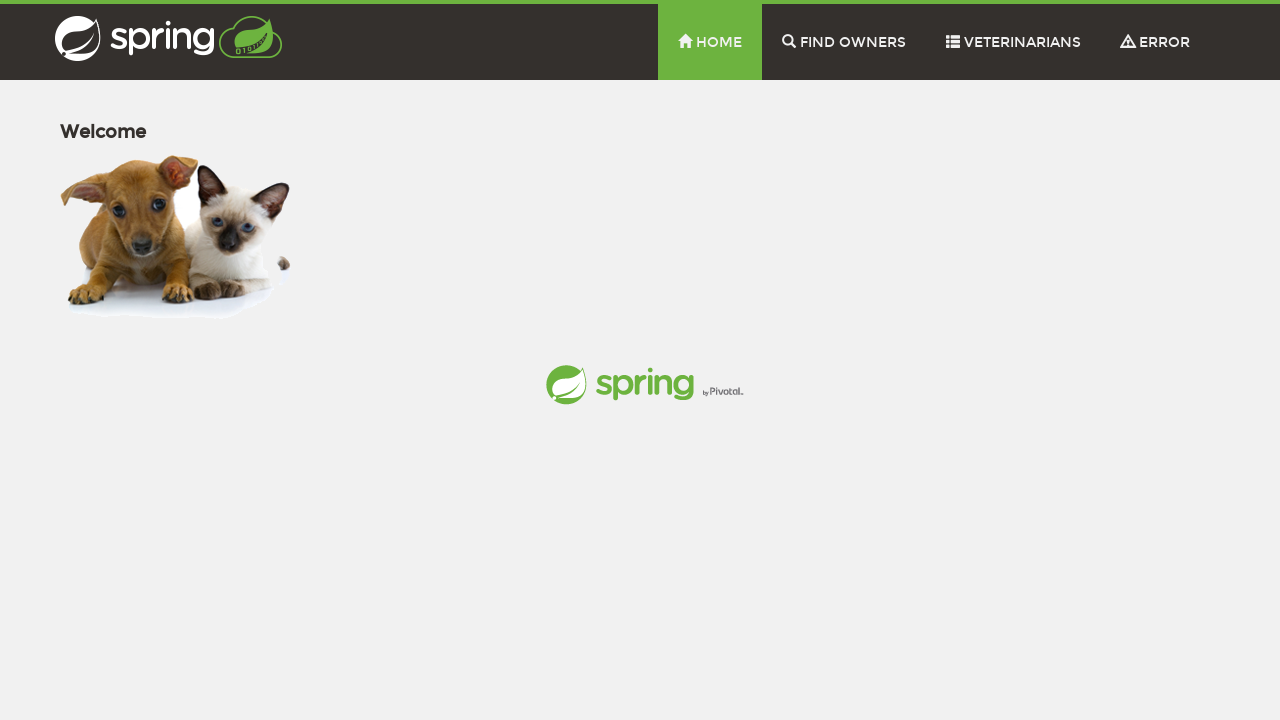

Set viewport size to 1366x720
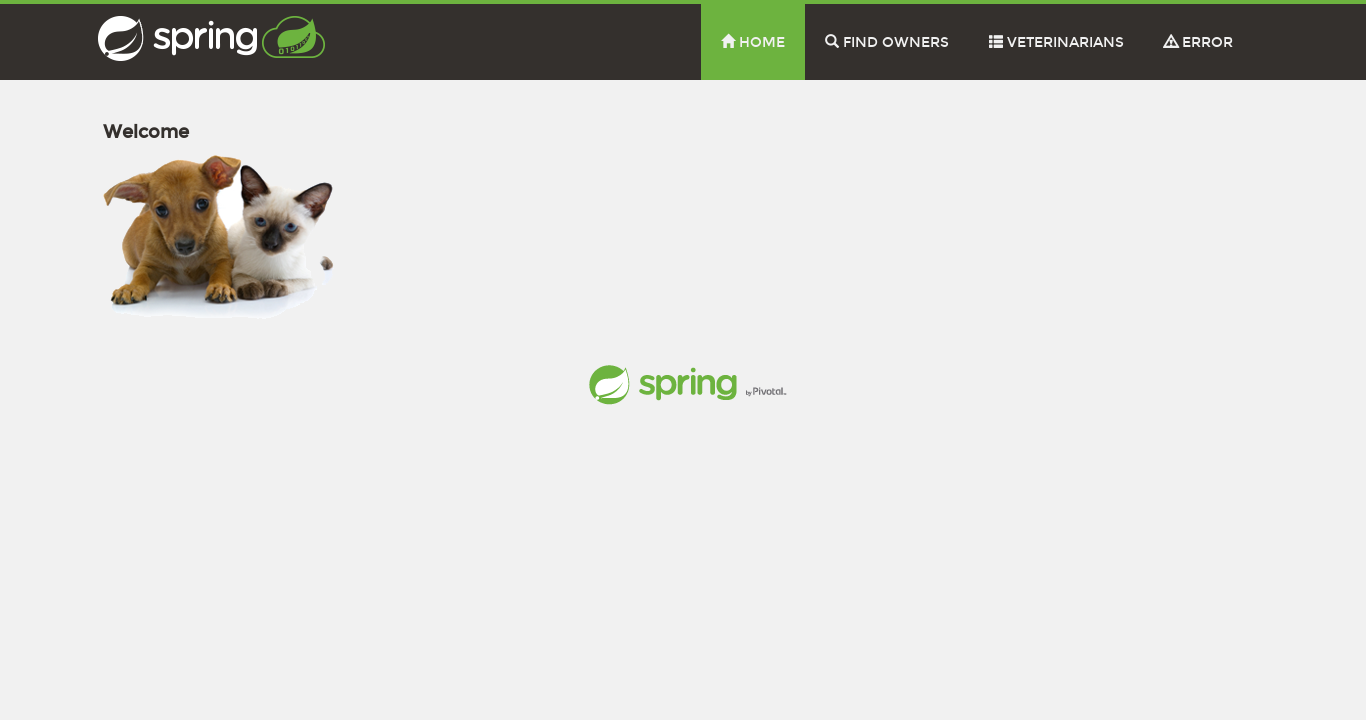

Clicked Find Owners navigation item at (896, 42) on li:nth-child(3) span:nth-child(2)
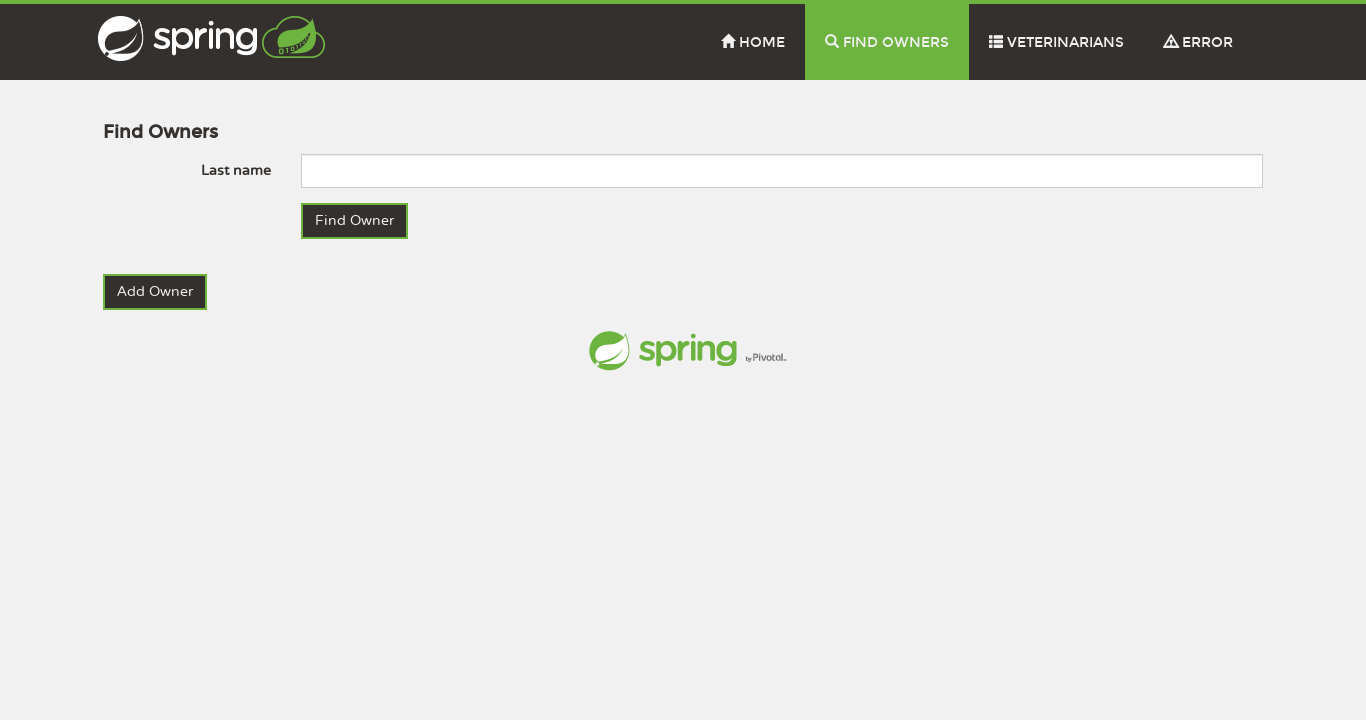

Clicked Add Owner link at (155, 292) on text=Add Owner
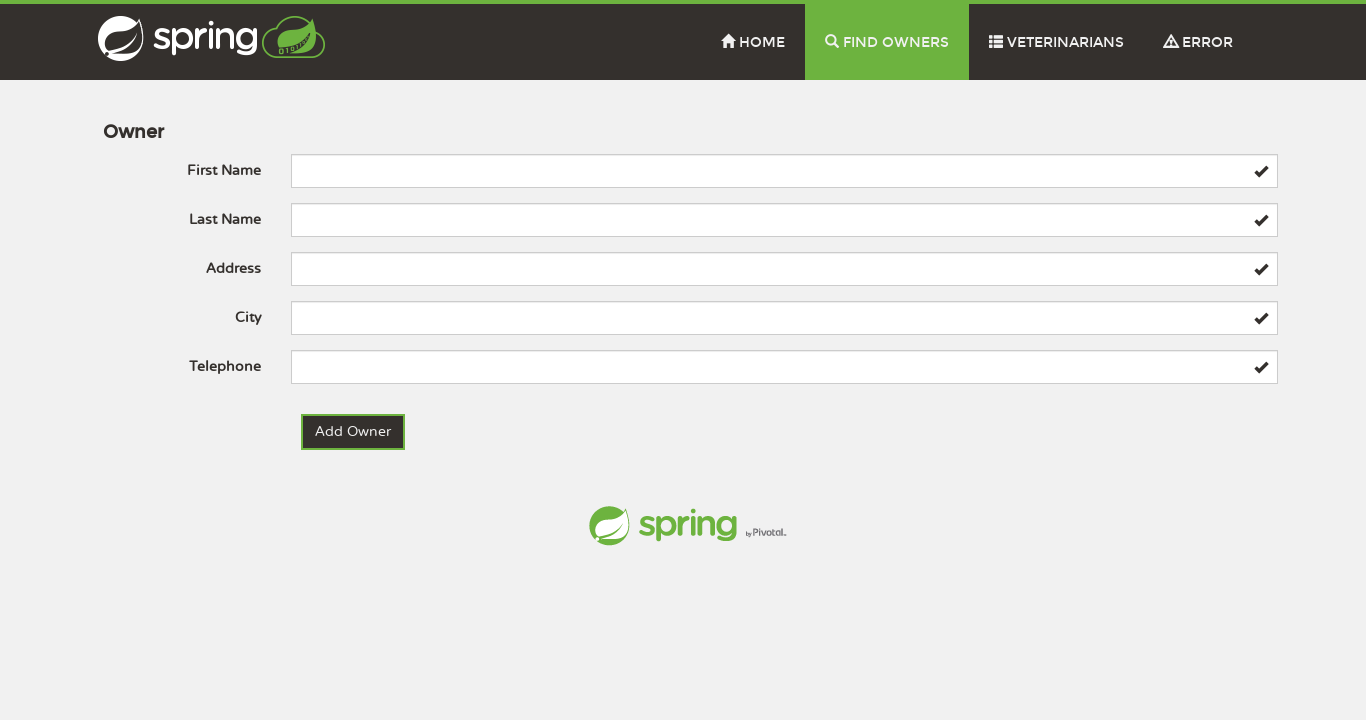

Filled first name field with 'siva' on #firstName
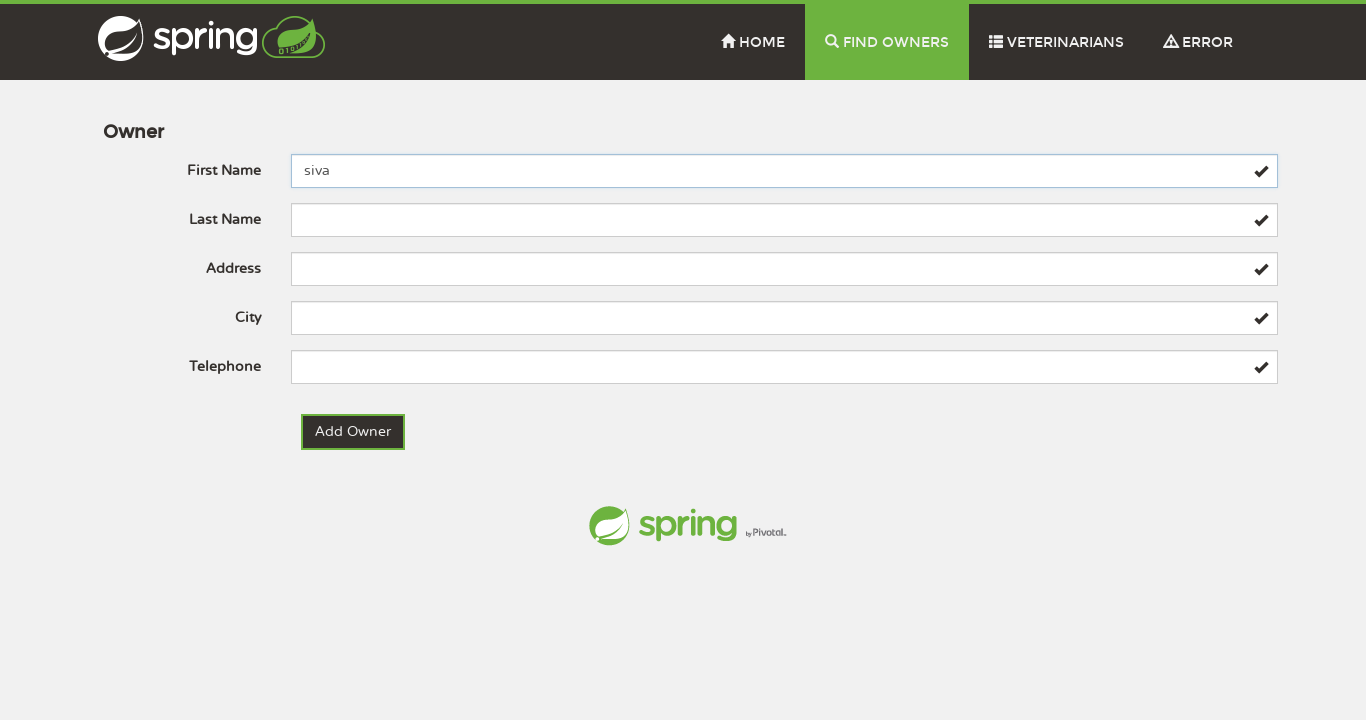

Filled last name field with 'chedde' on #lastName
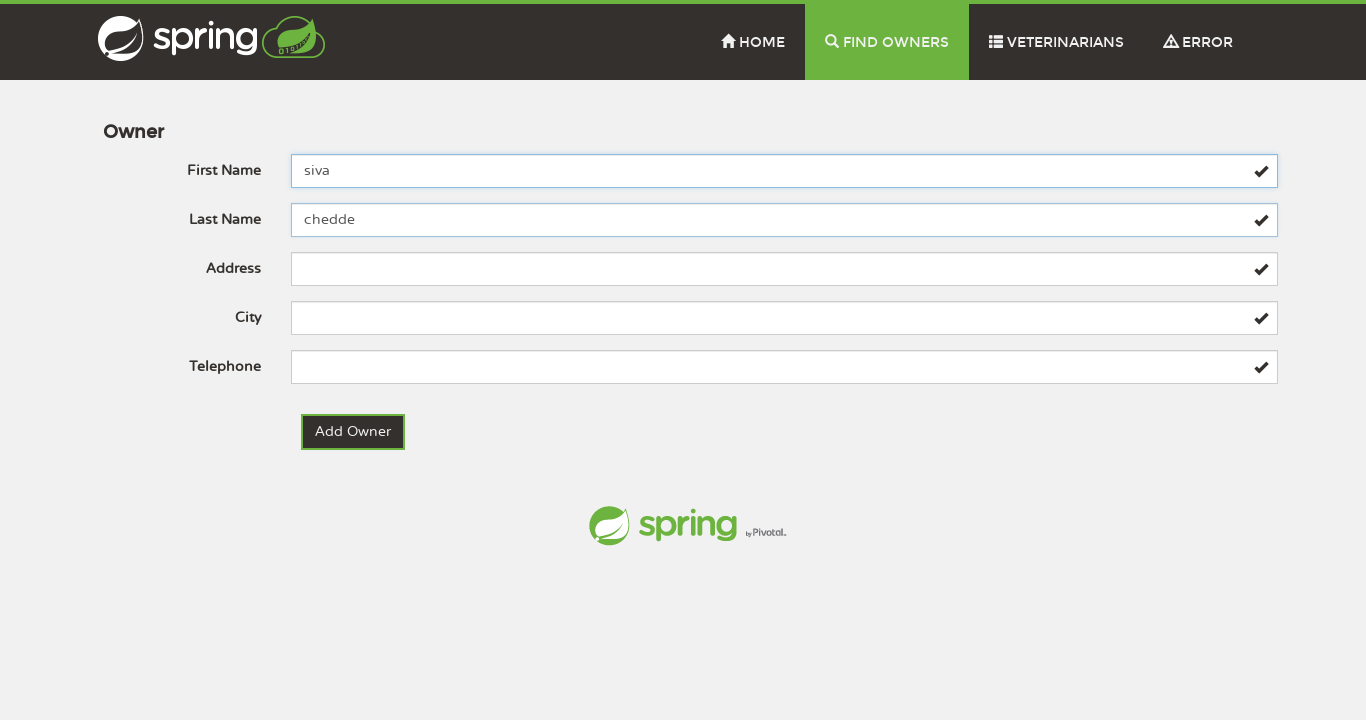

Filled address field with 'electronic city' on #address
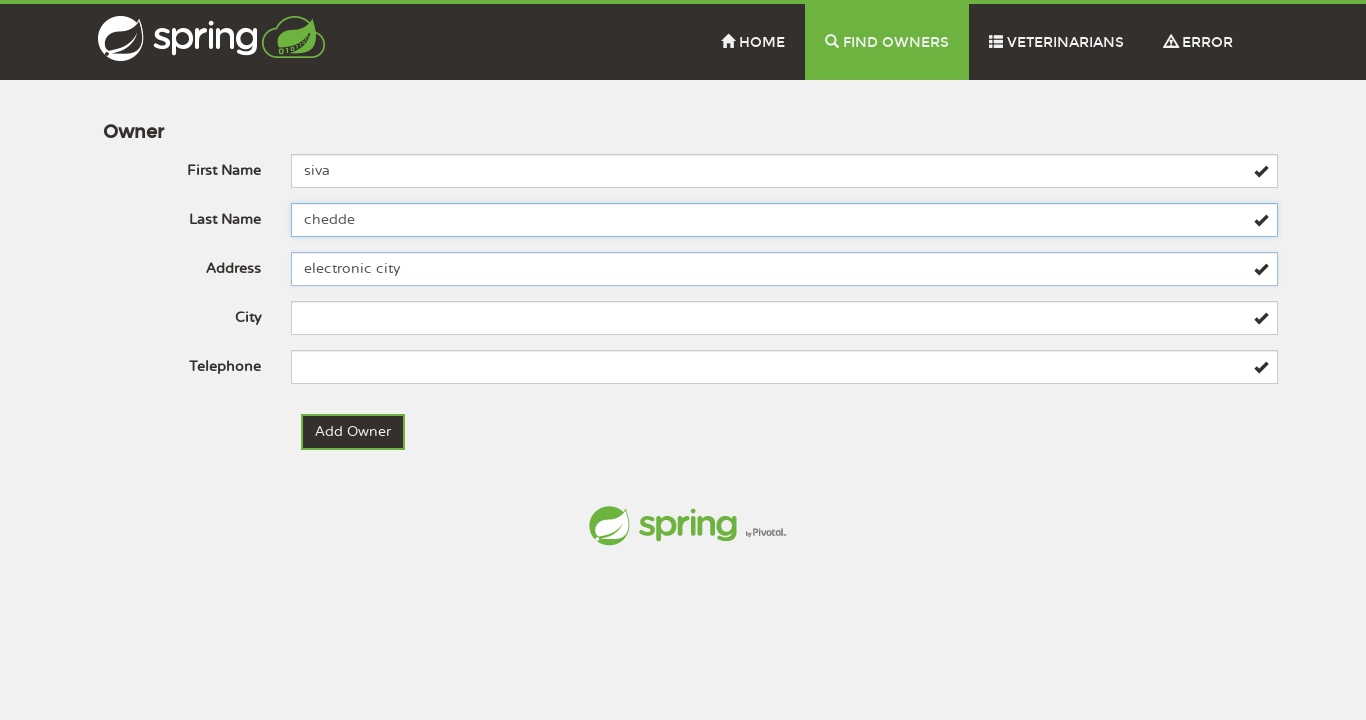

Filled city field with 'bangalore' on #city
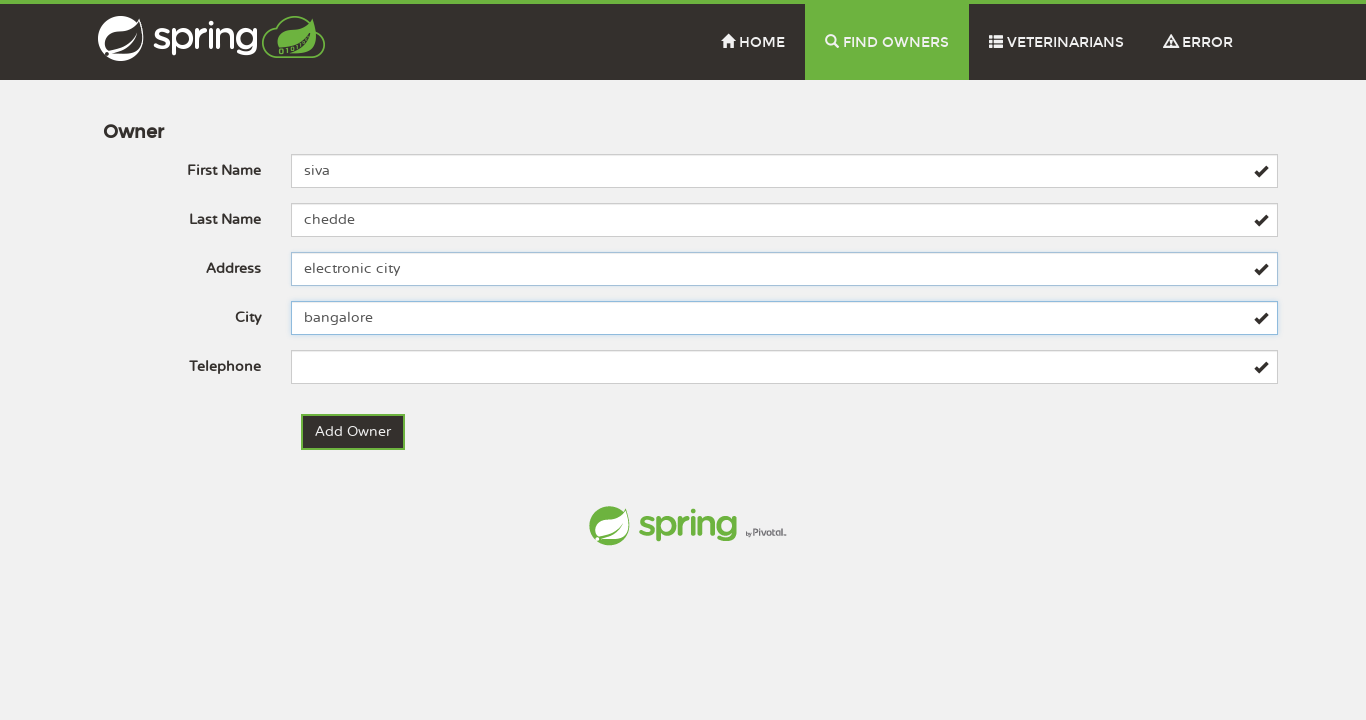

Filled telephone field with '99999' on #telephone
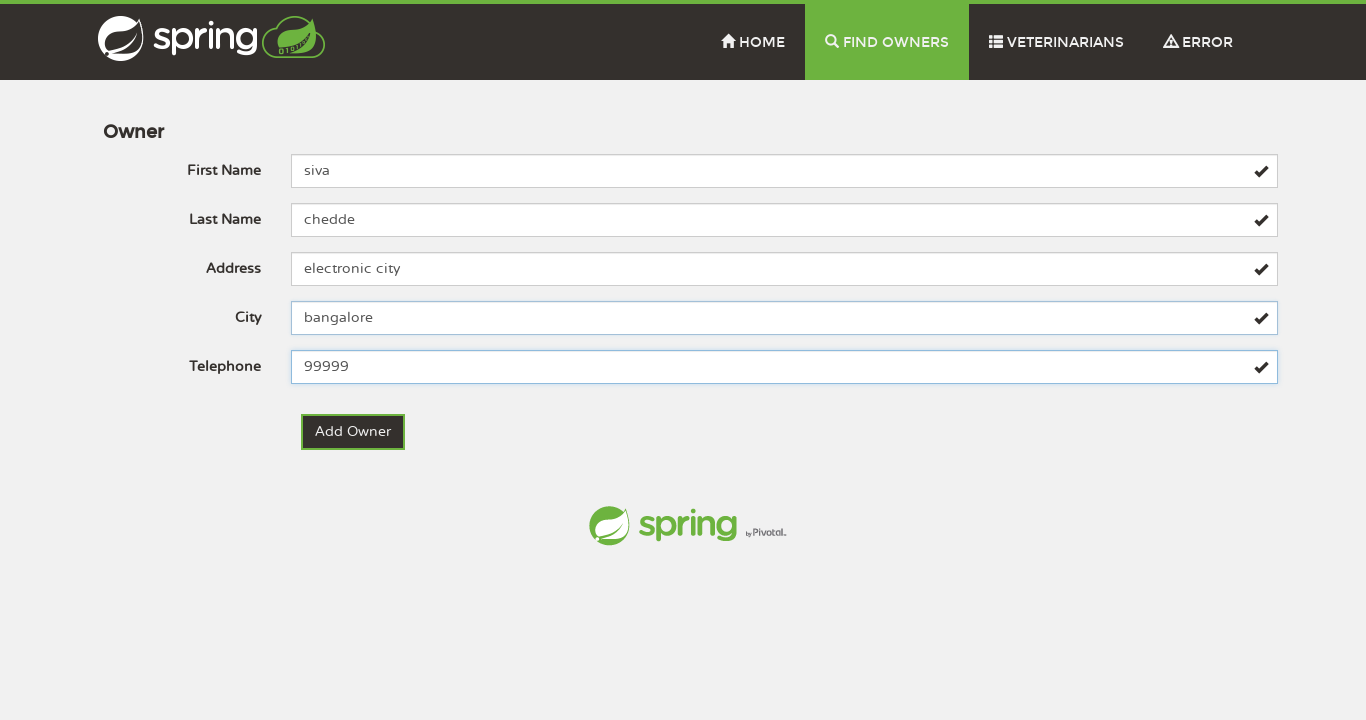

Submitted new owner form at (353, 432) on button[type='submit']
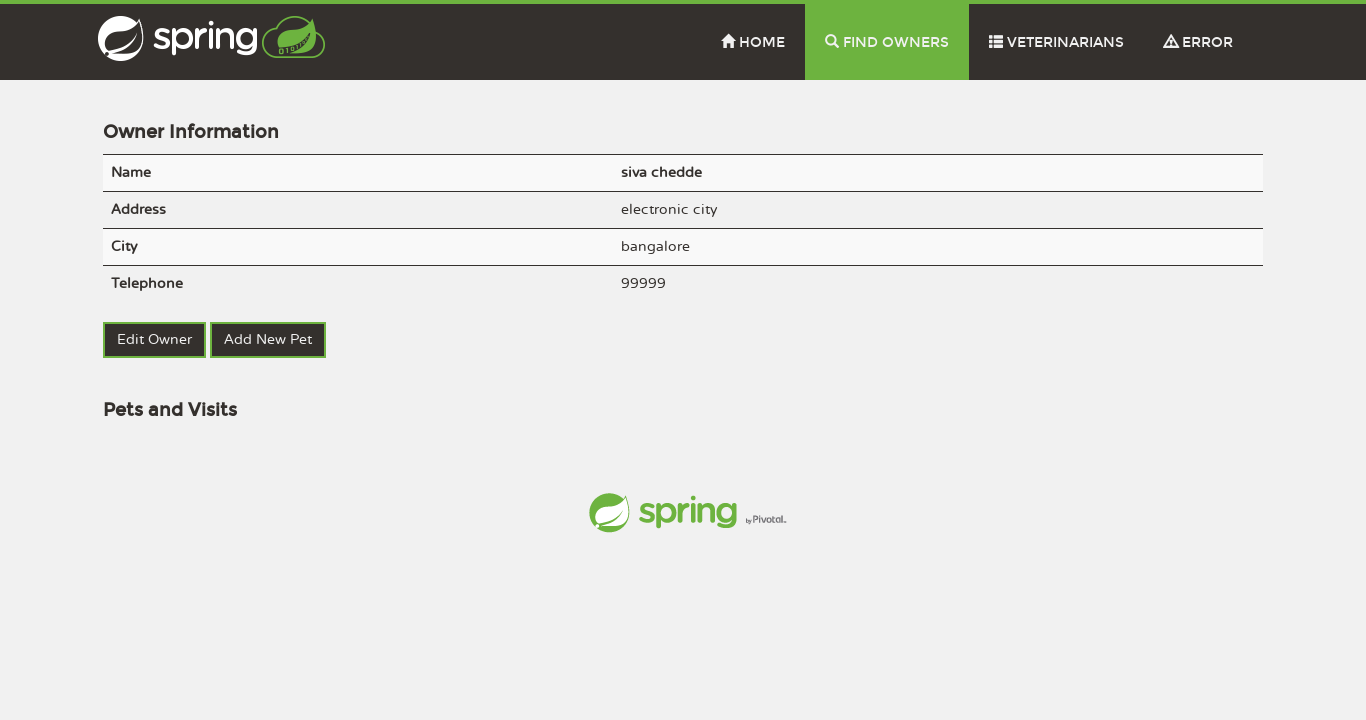

Clicked Find Owners navigation item to search for owner at (896, 42) on li:nth-child(3) span:nth-child(2)
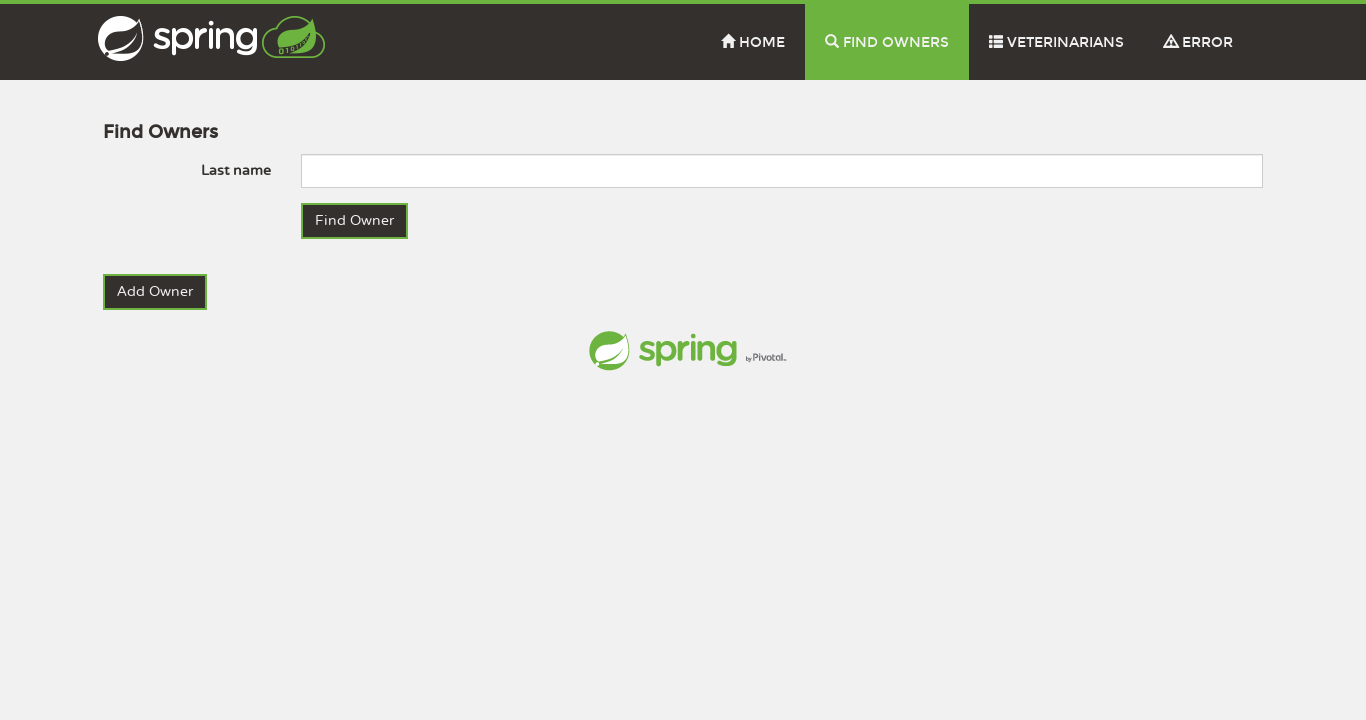

Filled search field with last name 'chedde' on input[name='lastName']
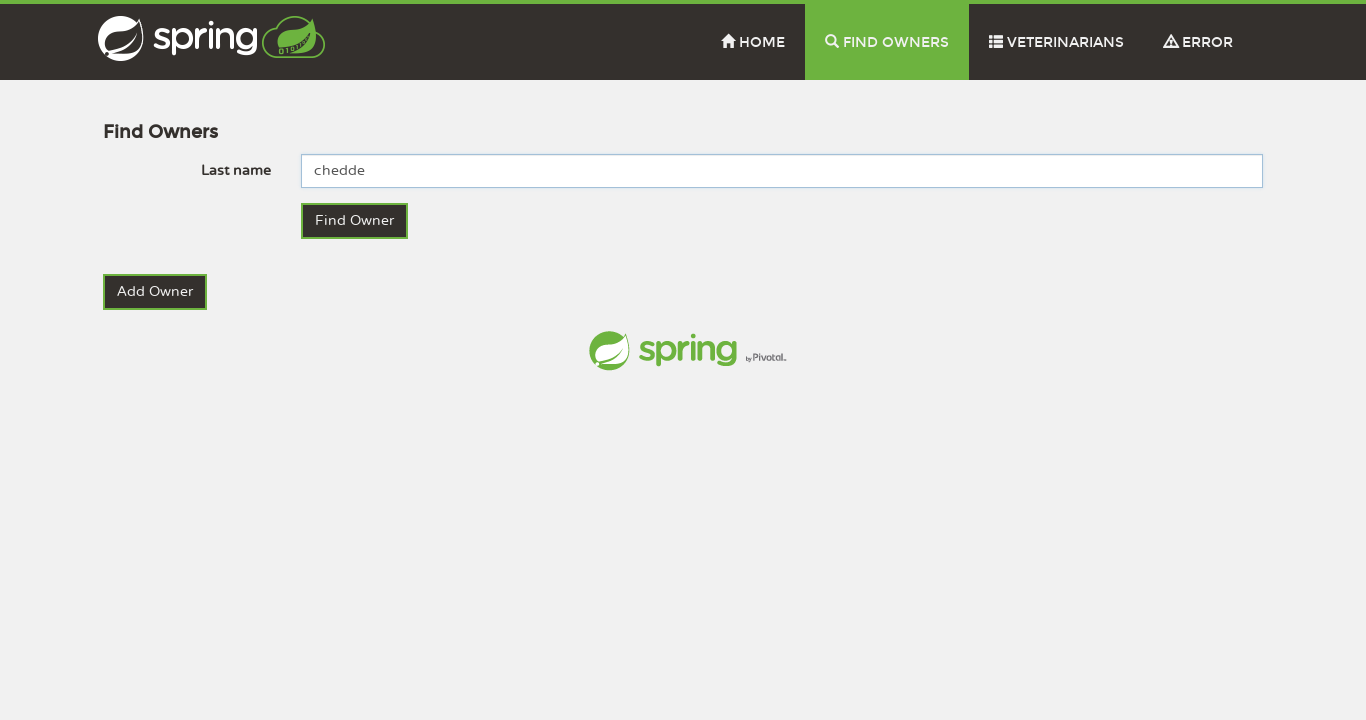

Submitted search form to find newly created owner at (355, 221) on button[type='submit']
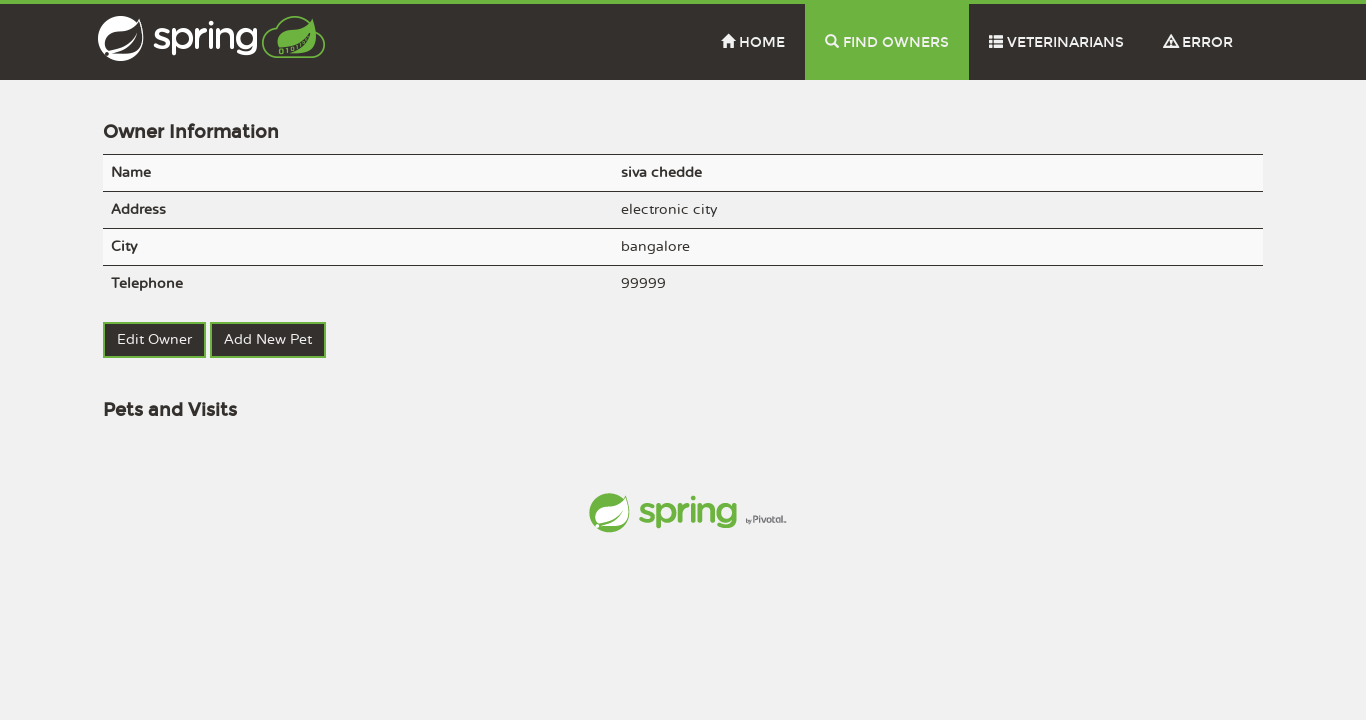

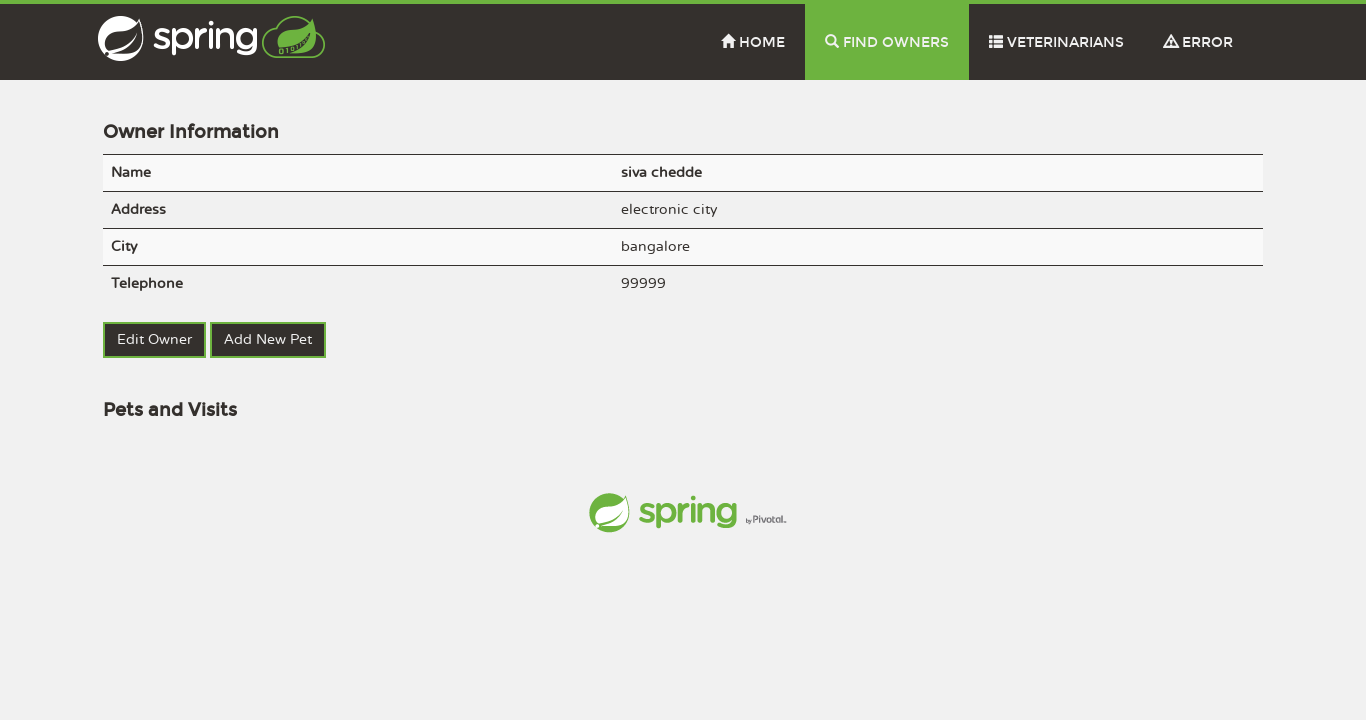